Tests visibility toggling of a text element by clicking hide button and verifying the element becomes hidden.

Starting URL: https://rahulshettyacademy.com/AutomationPractice

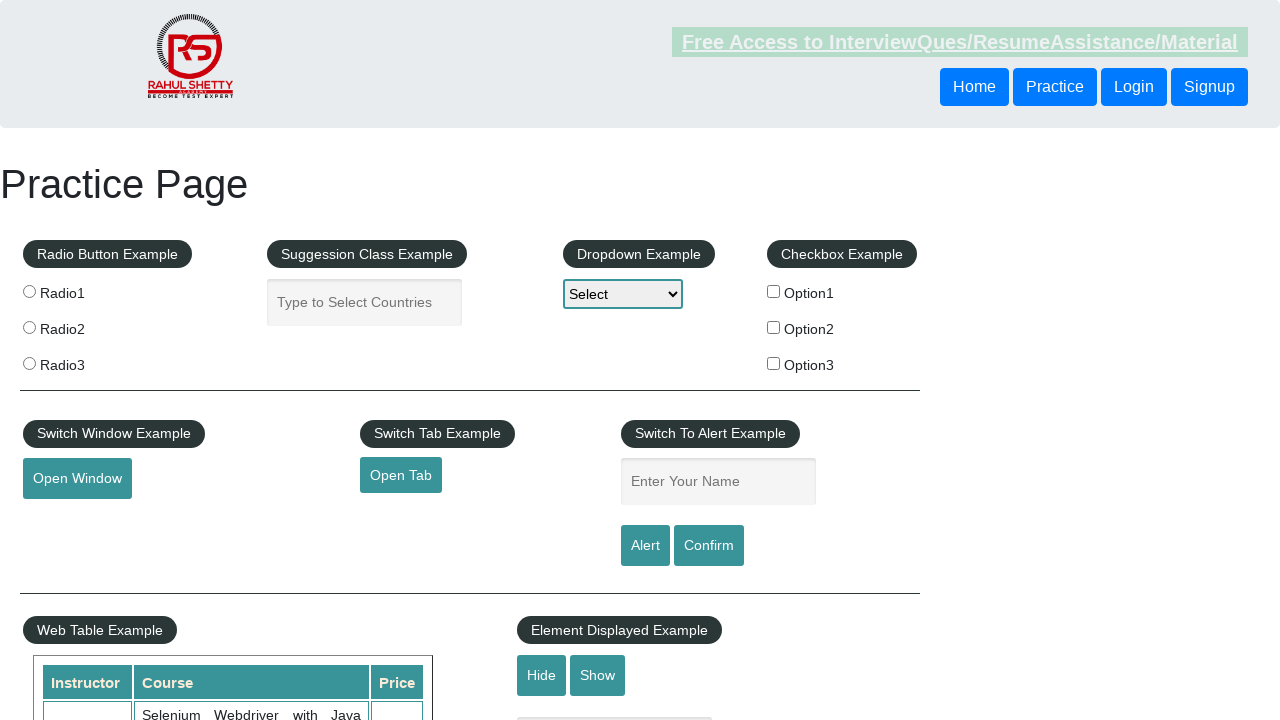

Verified that the displayed text element is visible
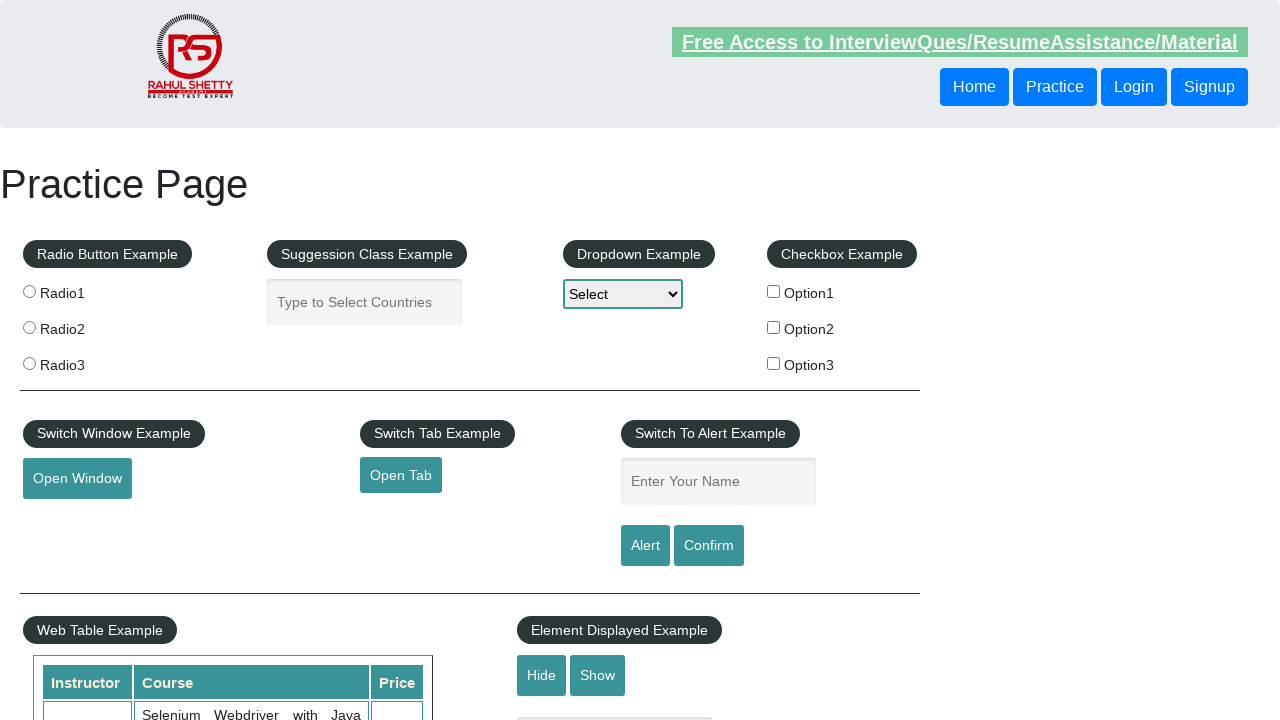

Clicked the hide button to hide the text element at (542, 675) on #hide-textbox
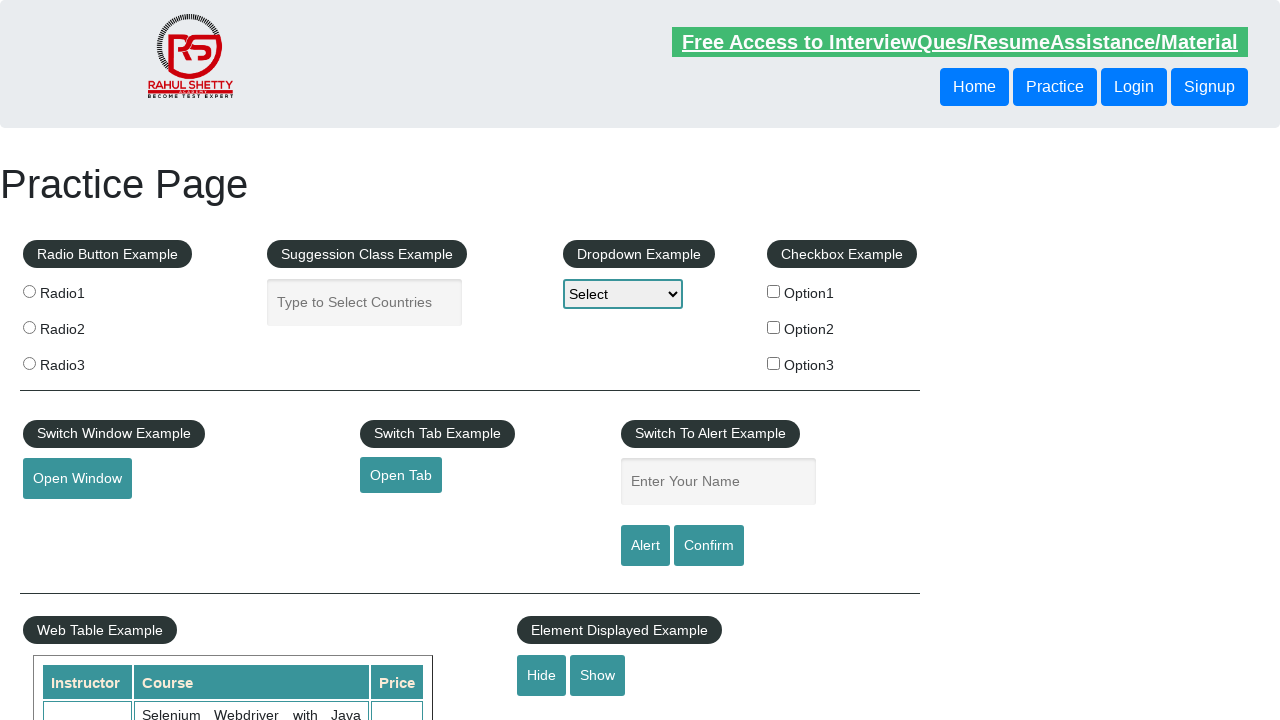

Confirmed that the text element is now hidden
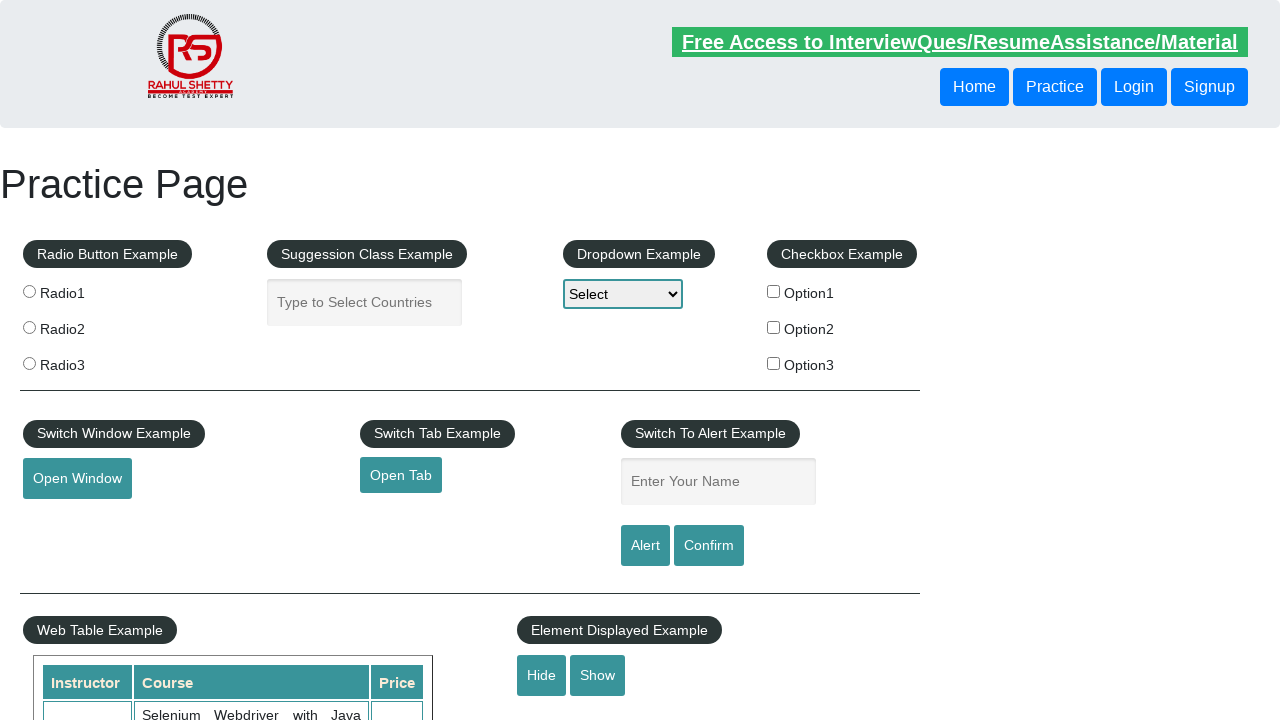

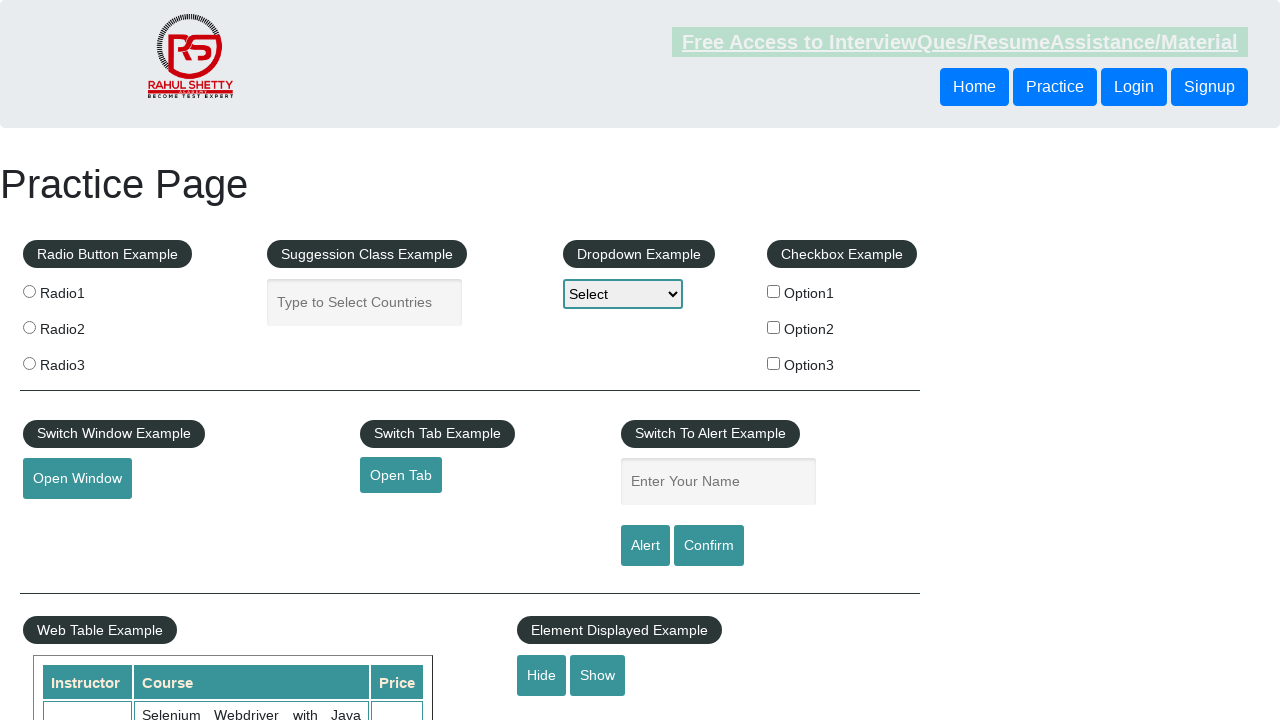